Tests the Text Box form on DemoQA by navigating to the Elements section, filling out the form with name, email, and address, submitting it, and verifying the submitted data appears in the output section.

Starting URL: https://demoqa.com

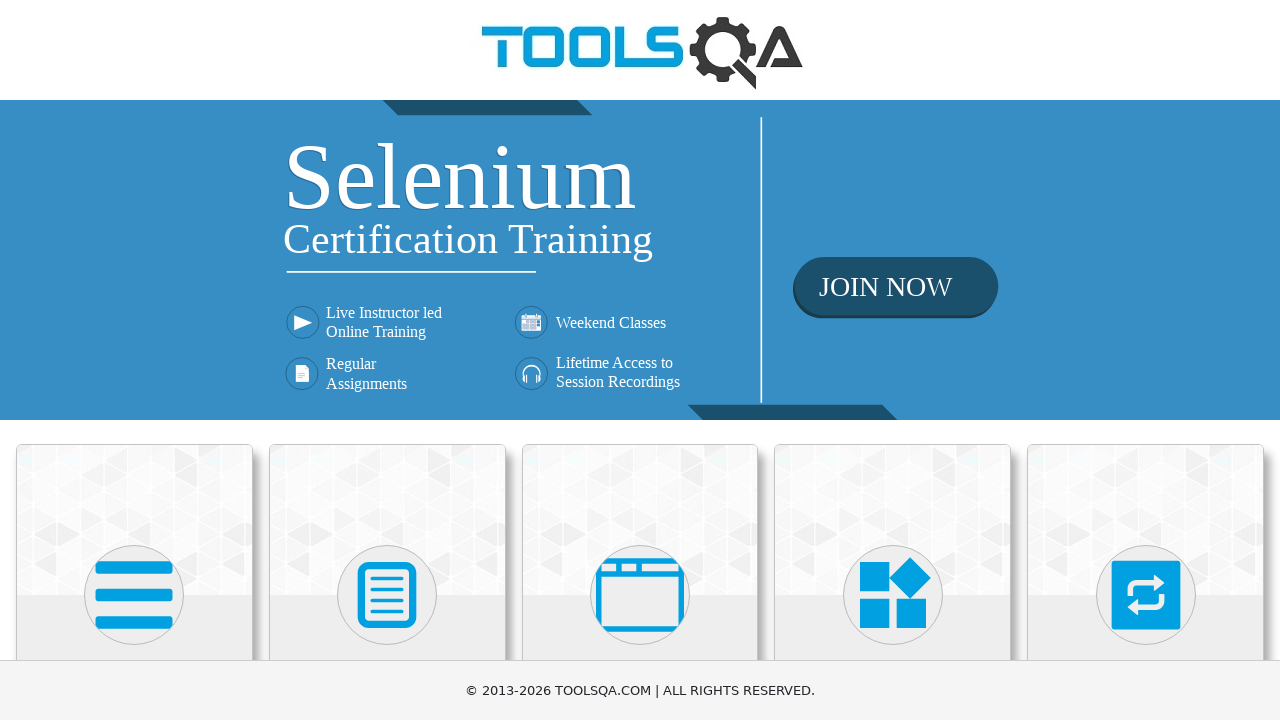

Clicked on Elements card at (134, 360) on xpath=//*[text()='Elements']
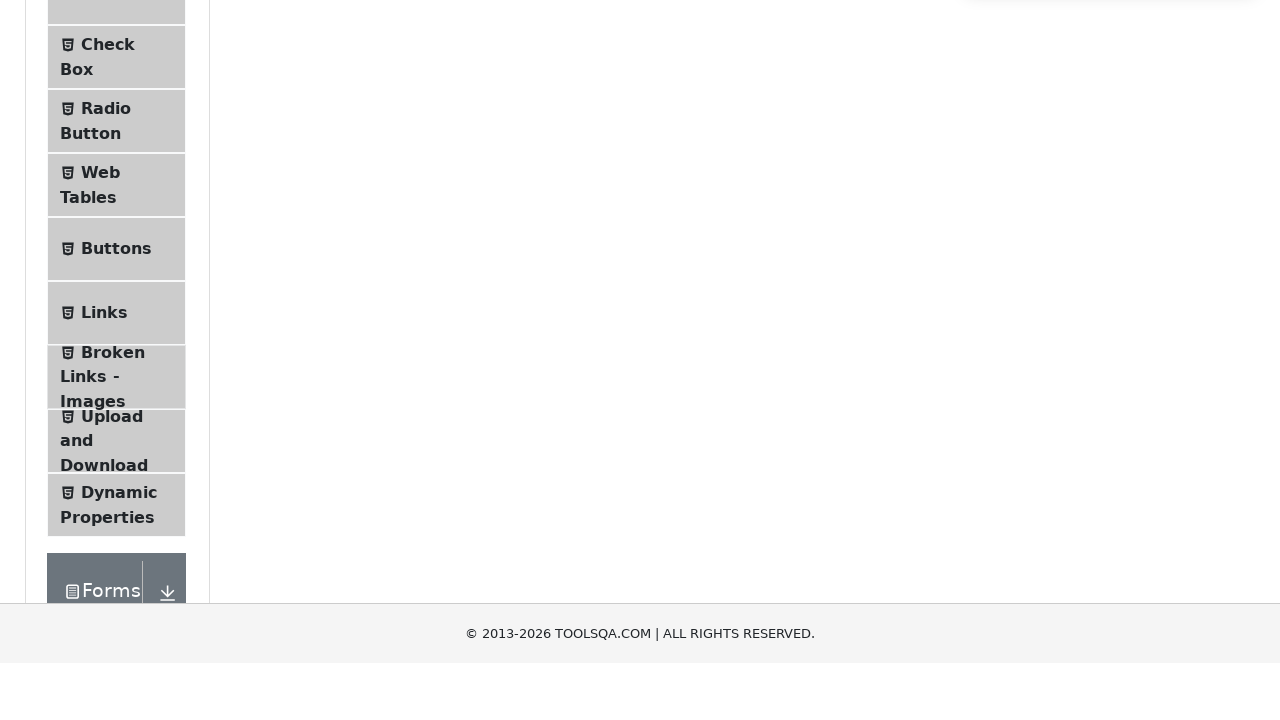

Clicked on Text Box menu item at (119, 261) on xpath=//*[text()='Text Box']
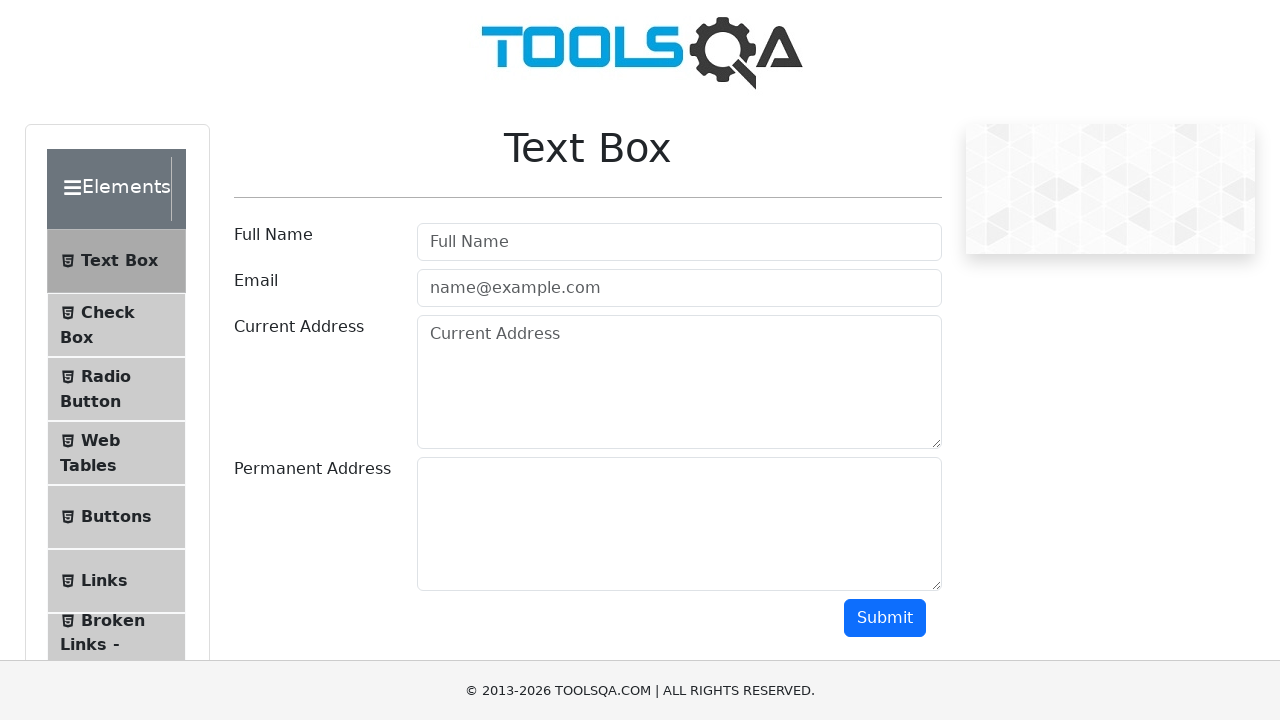

Filled Full Name field with 'Michael Thompson' on #userName
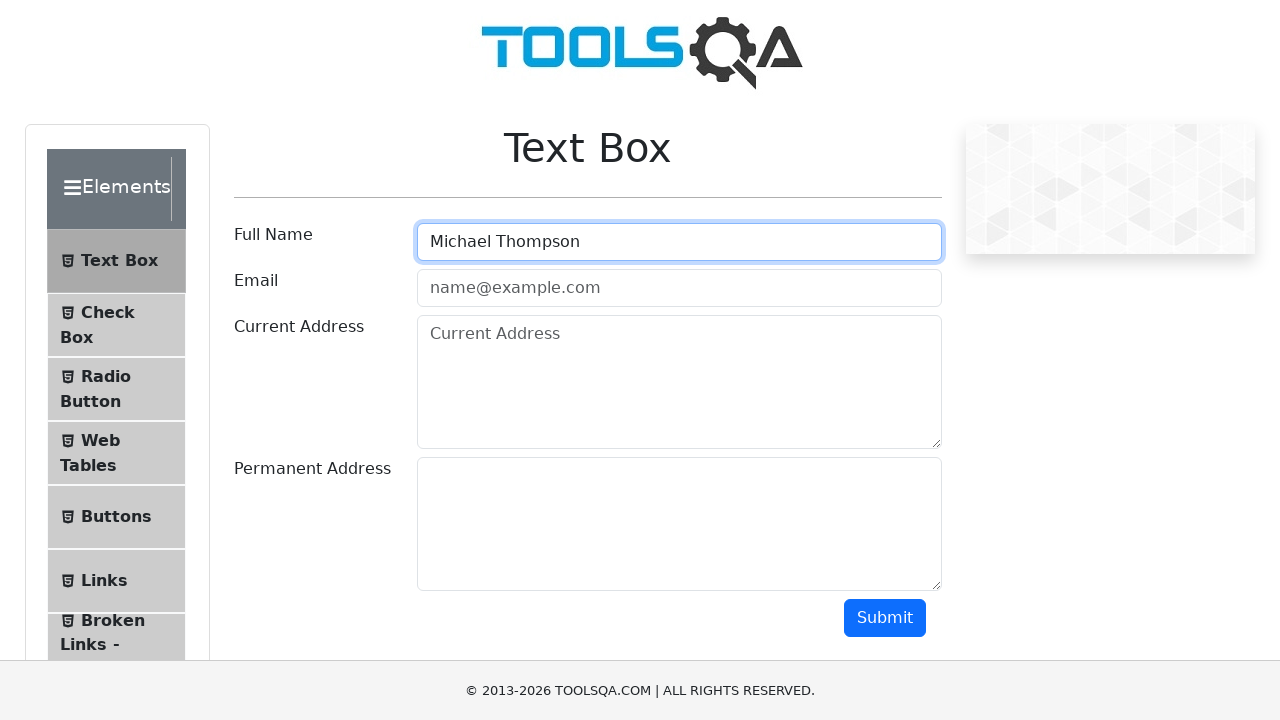

Filled Email field with 'michael.thompson@example.com' on #userEmail
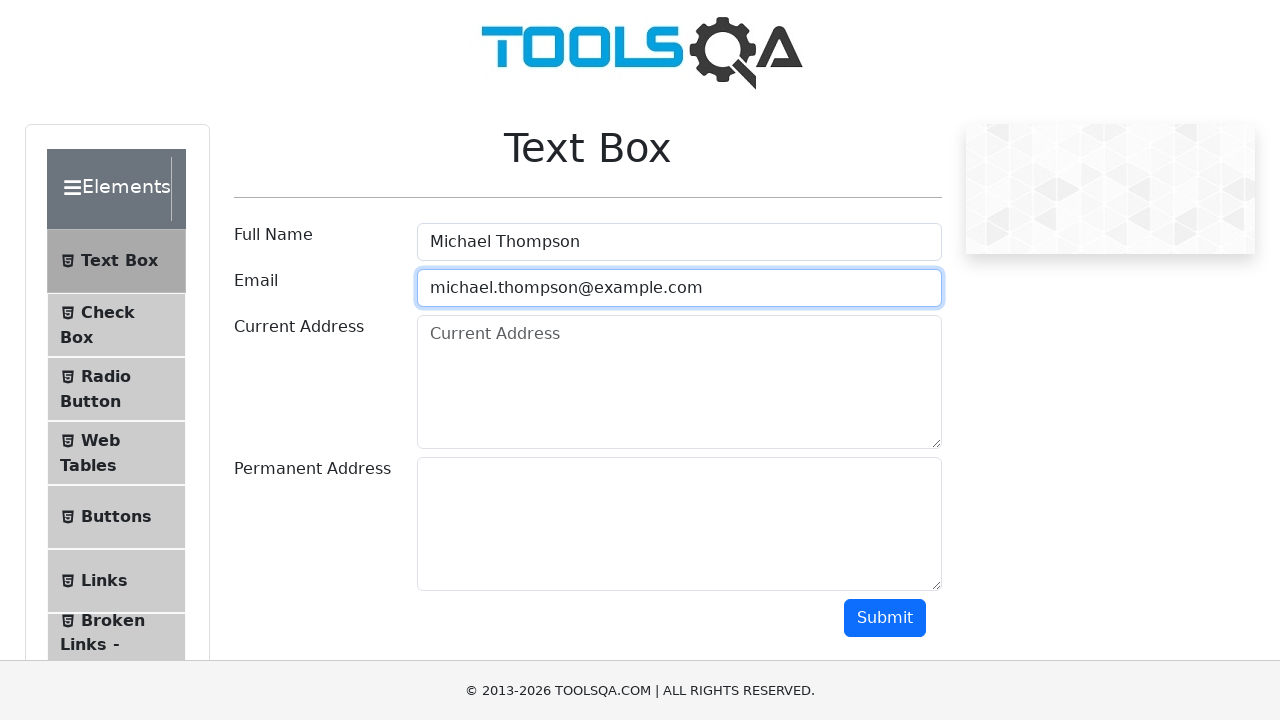

Filled Current Address field with '123 Main Street, Boston' on #currentAddress
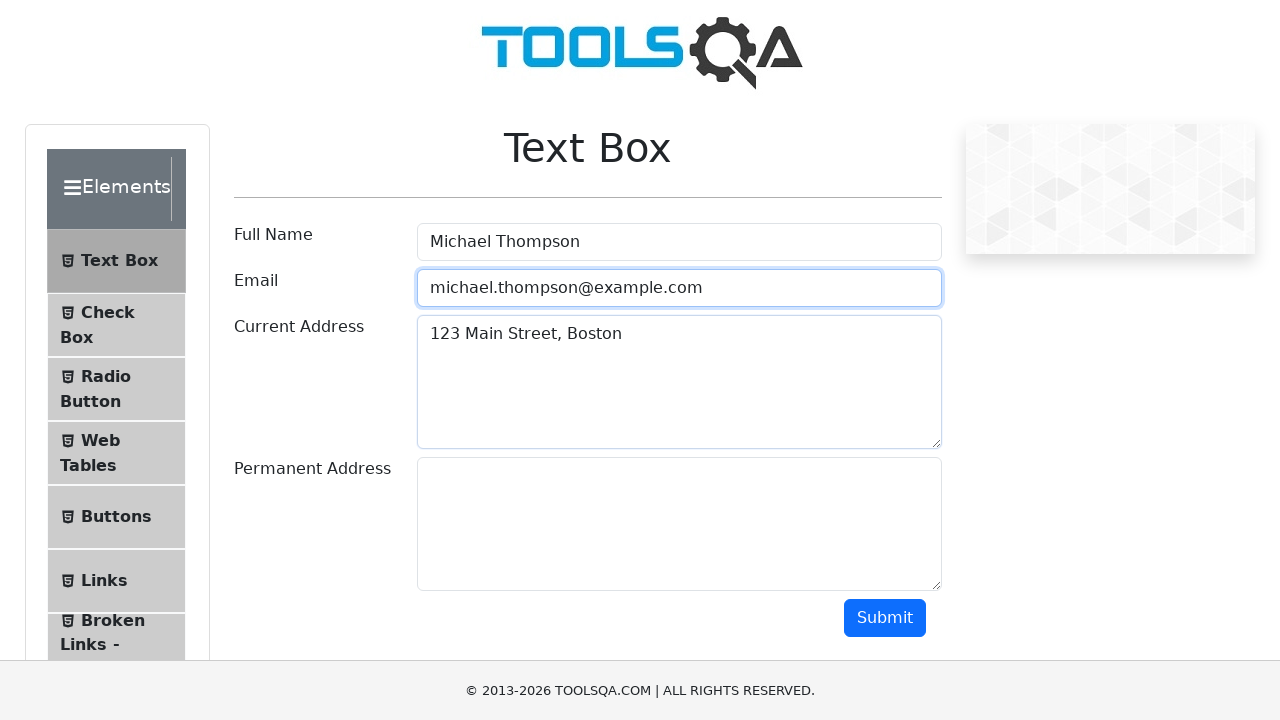

Clicked Submit button at (885, 618) on #submit
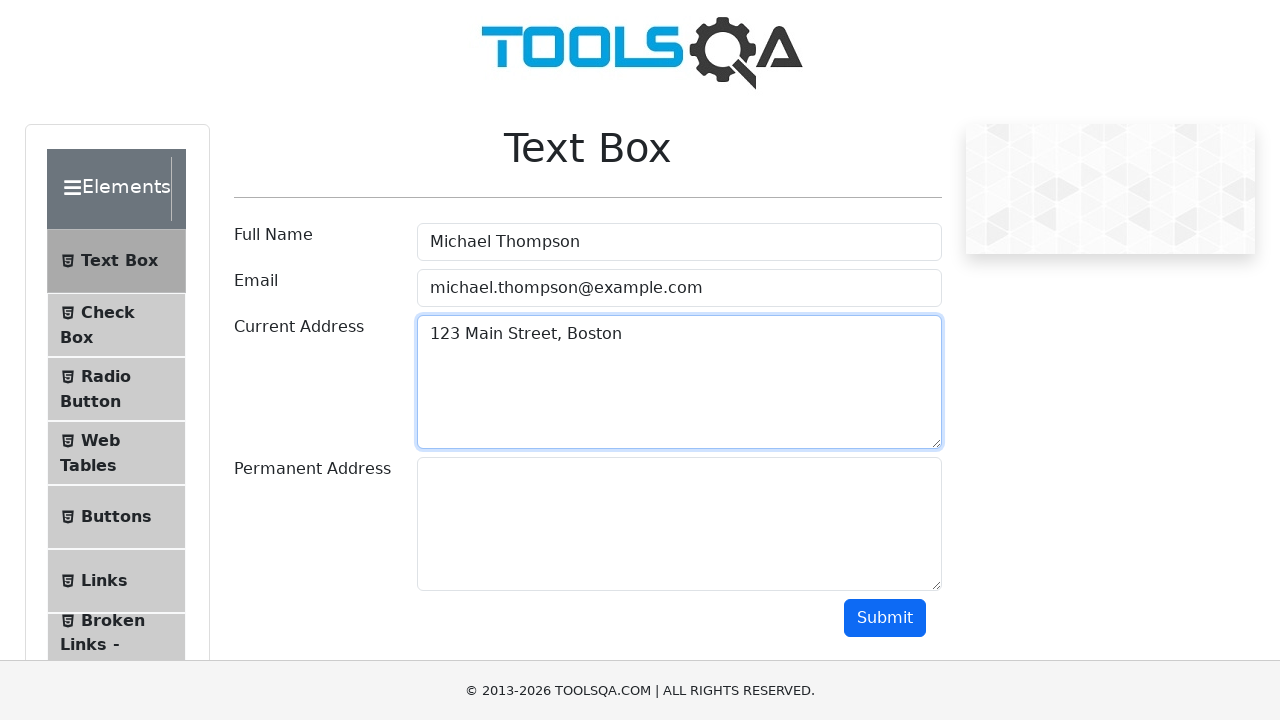

Name output field appeared in results
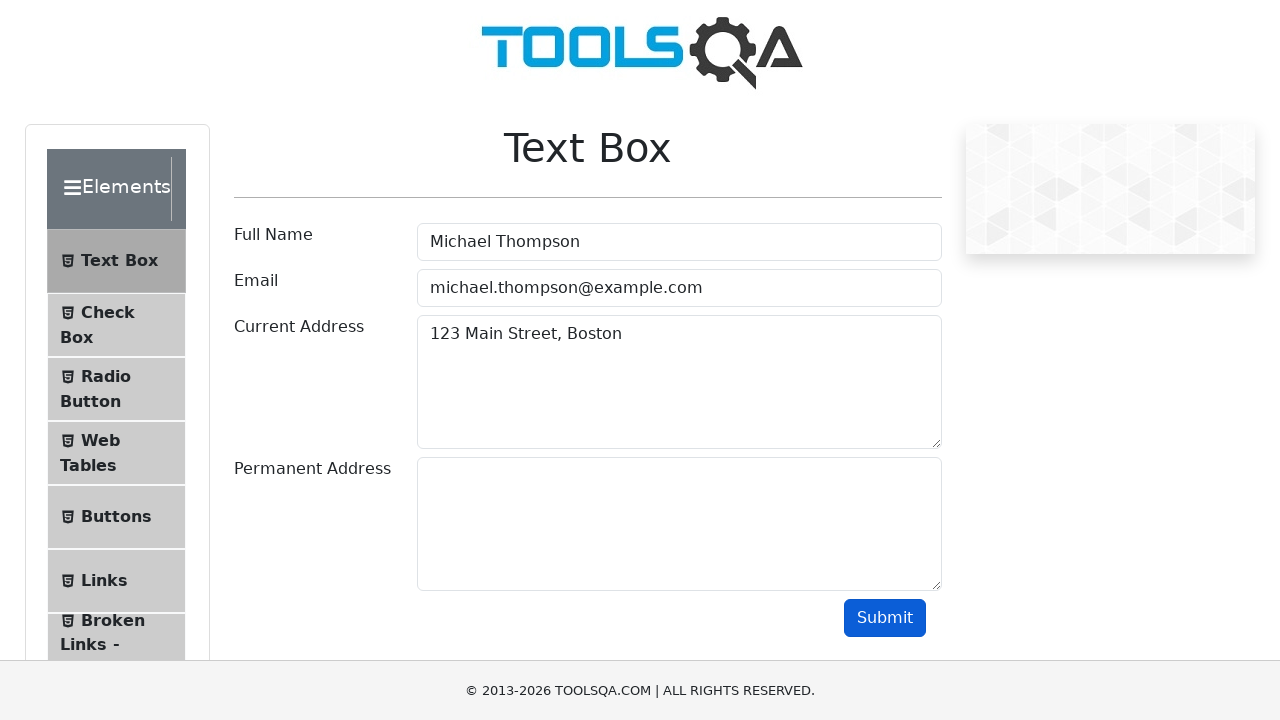

Email output field appeared in results
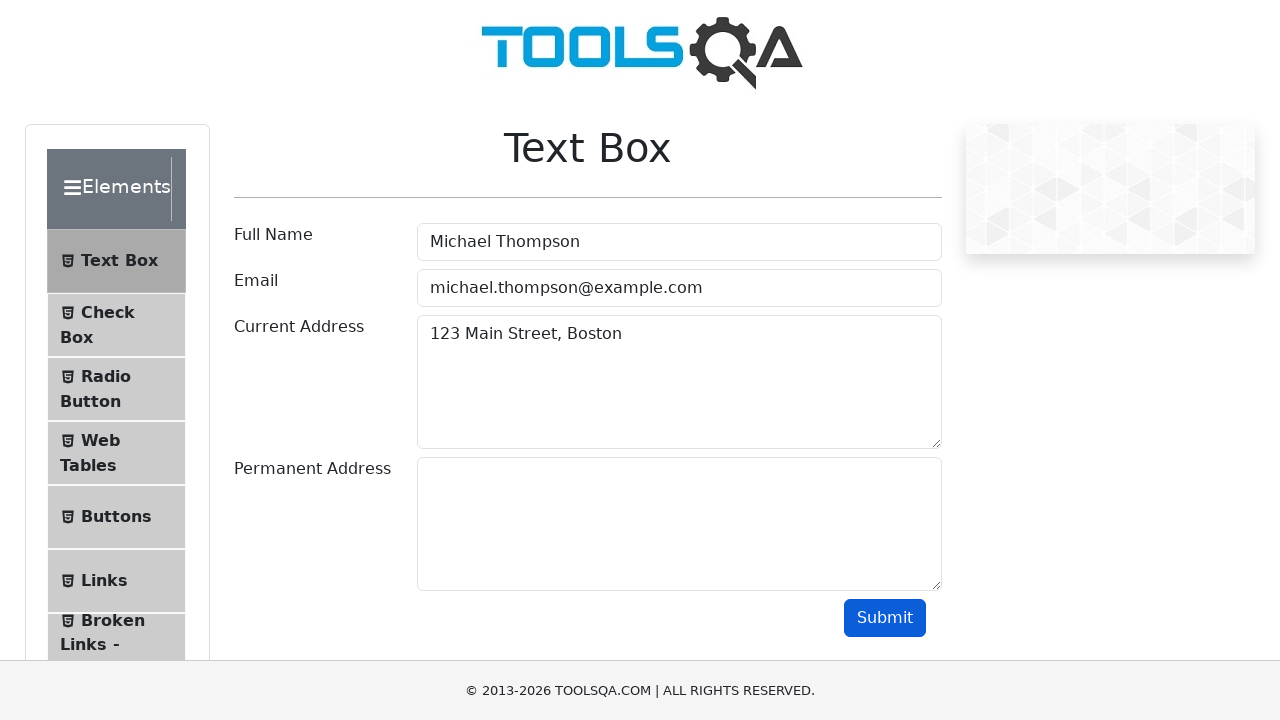

Current Address output field appeared in results
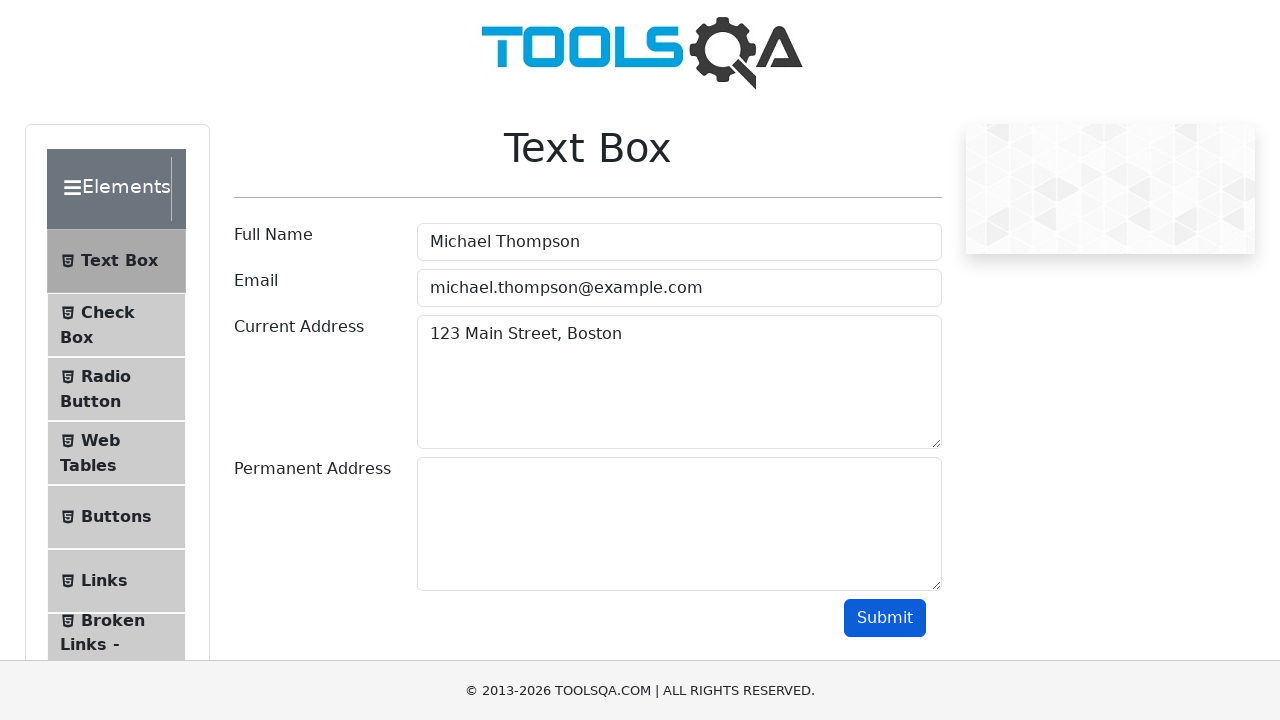

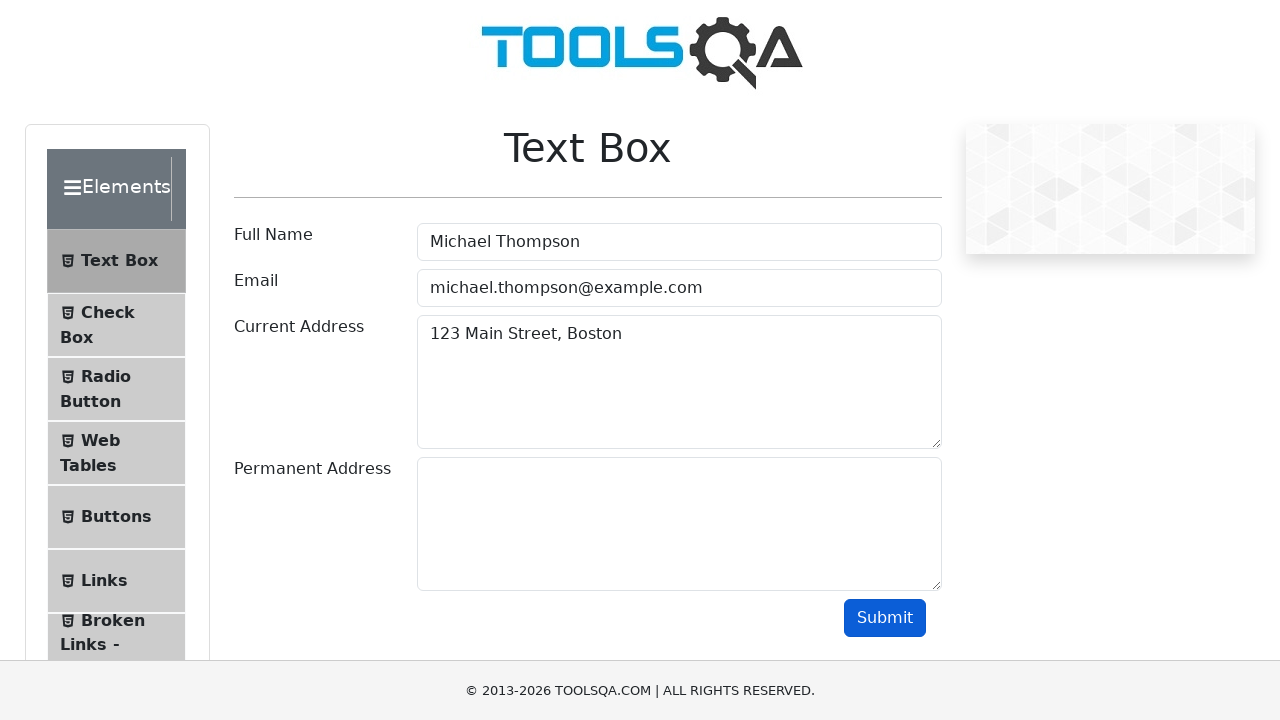